Tests navigation to the Submit New Language page via the menu tab

Starting URL: https://www.99-bottles-of-beer.net/

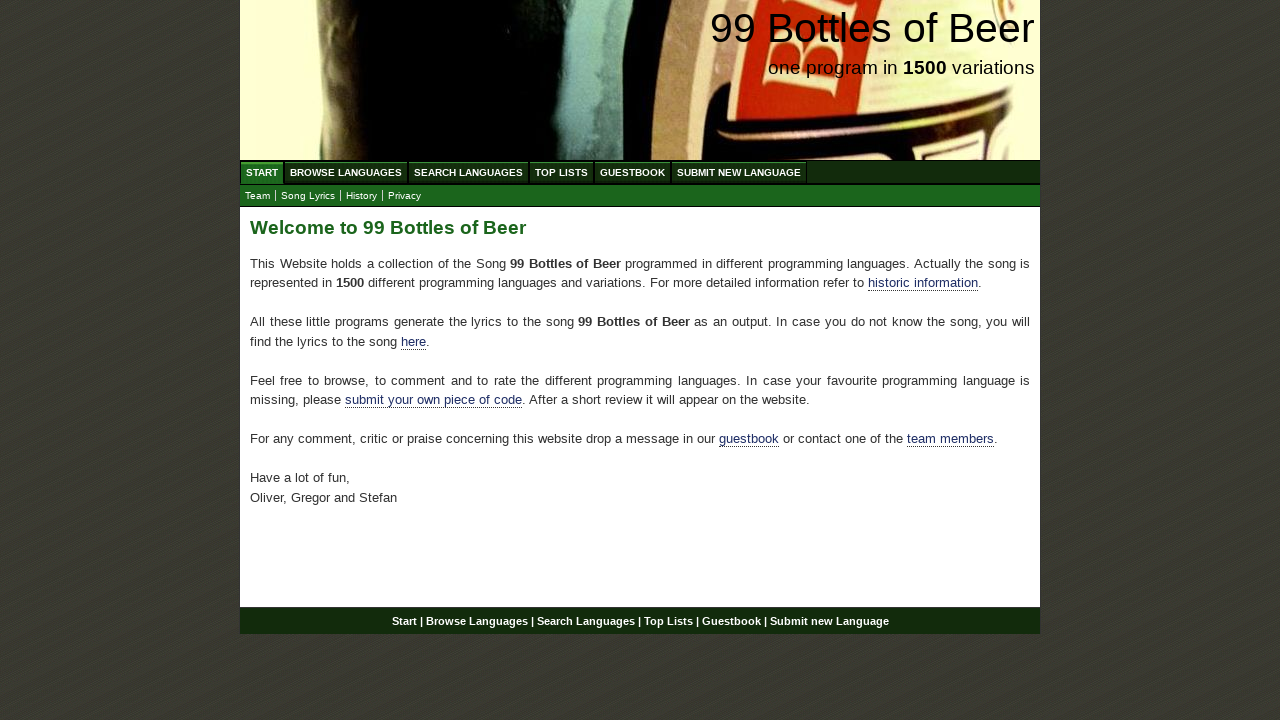

Clicked the Submit New Language tab in the menu at (739, 172) on xpath=//ul[@id='menu']//a[@href='/submitnewlanguage.html']
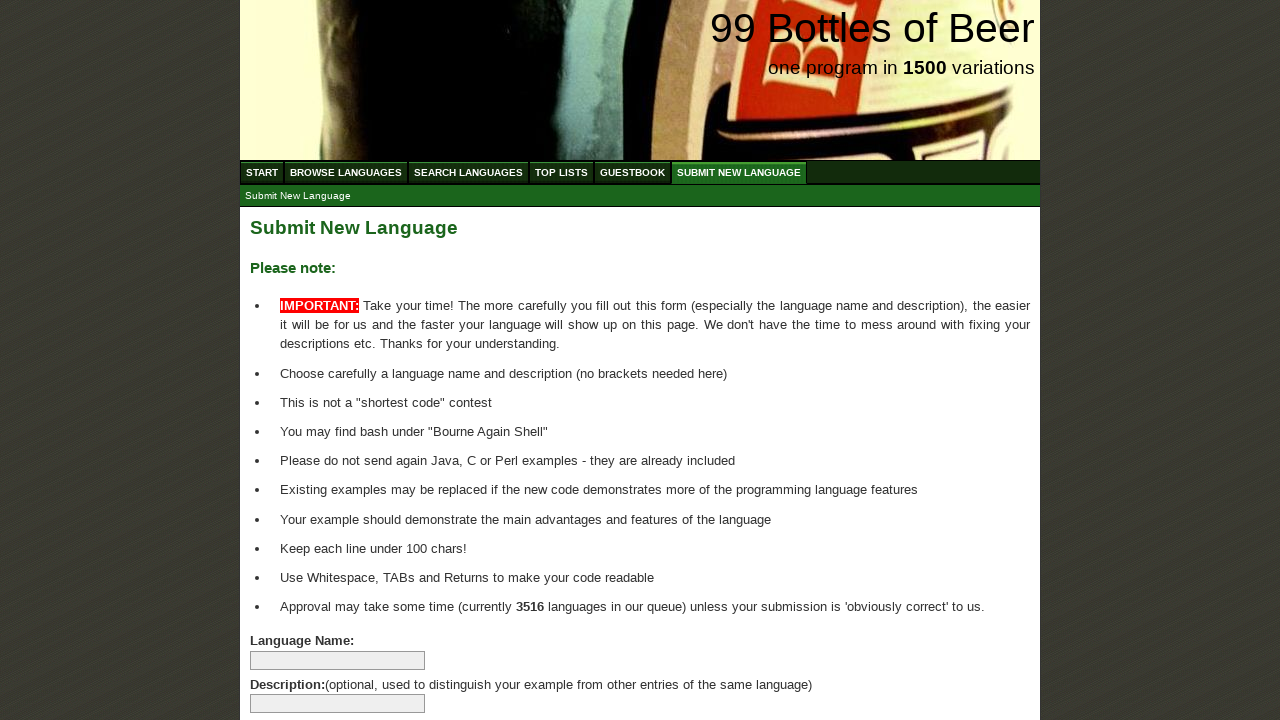

Successfully navigated to the Submit New Language page
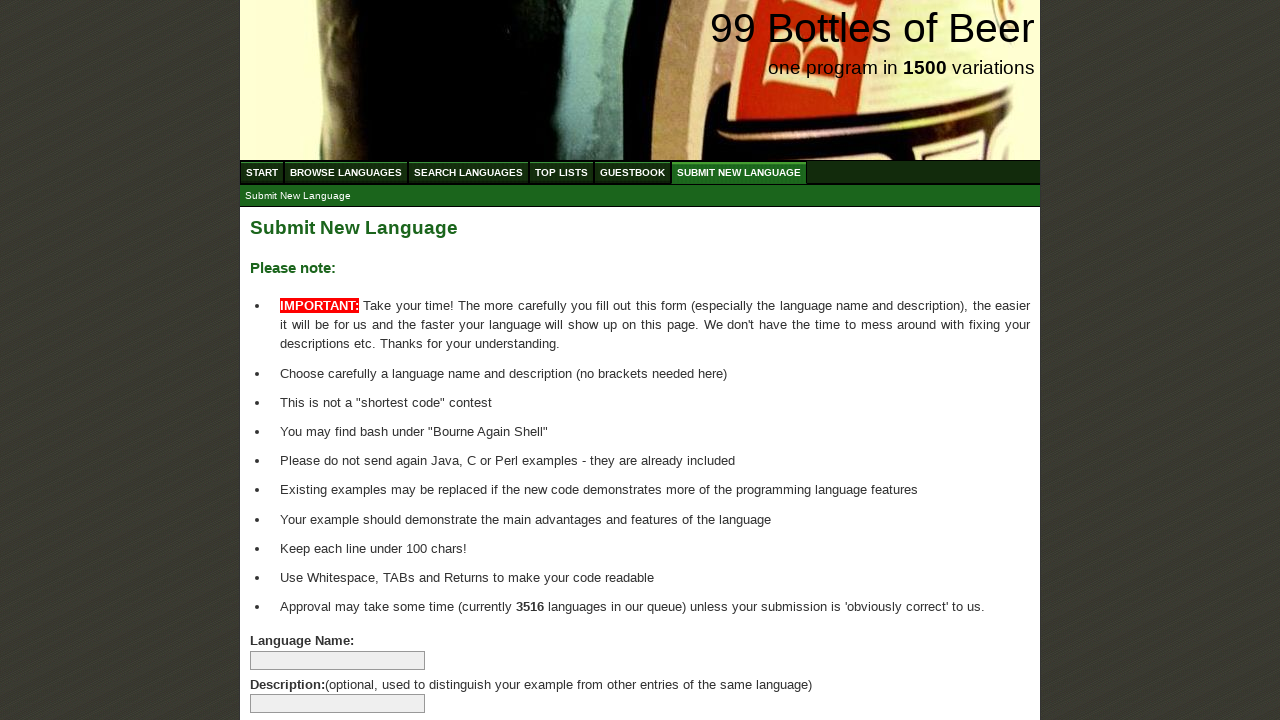

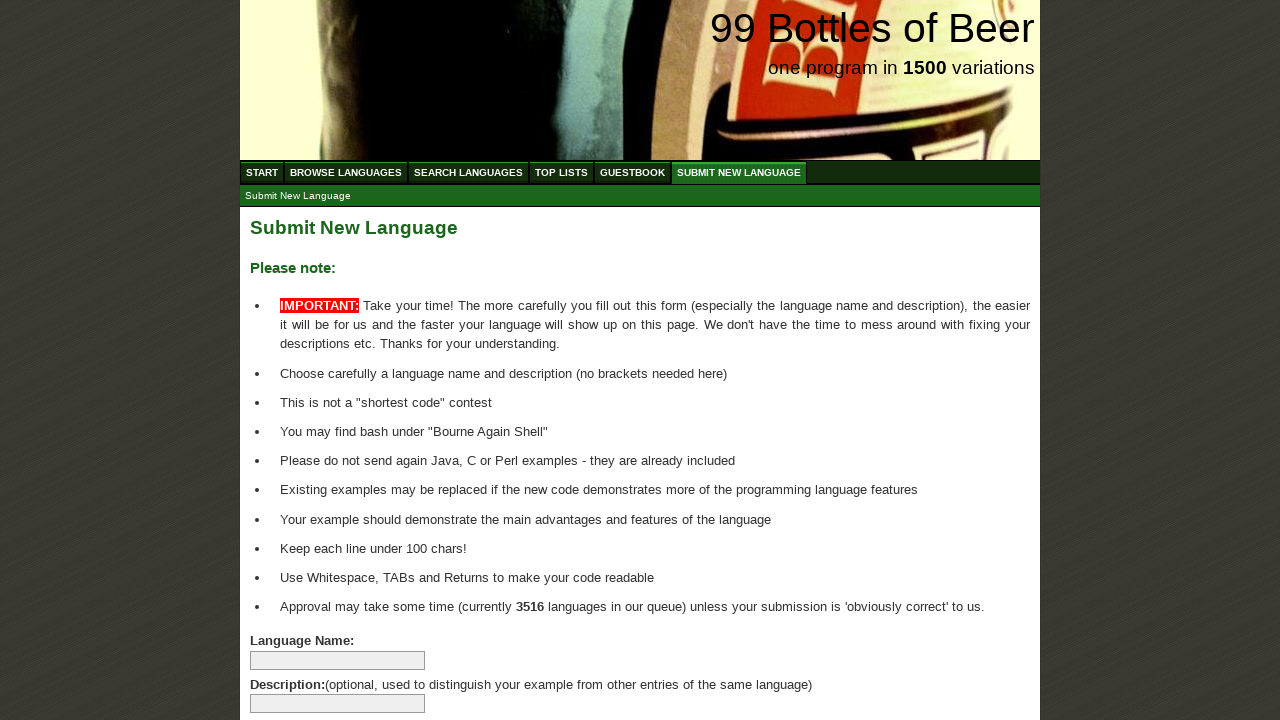